Navigates to the Canopy test pages and verifies the welcome message and button state elements are displayed

Starting URL: http://lefthandedgoat.github.io/canopy/testpages/

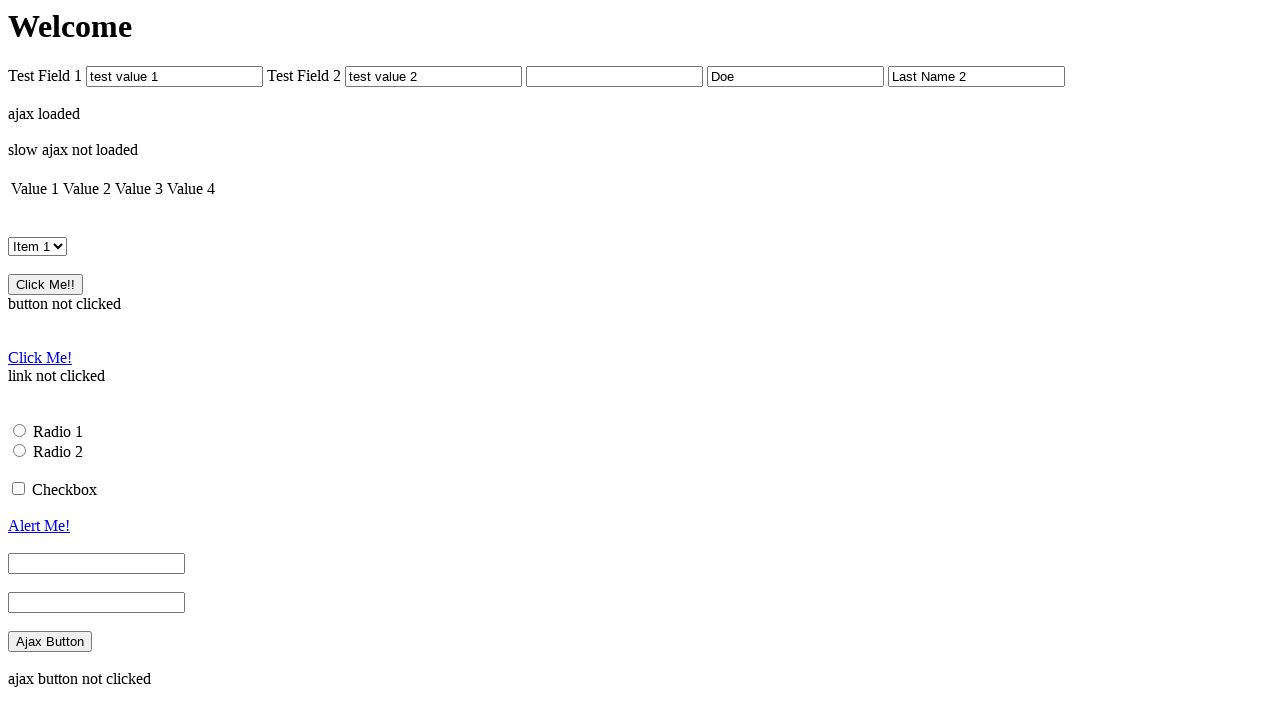

Waited for welcome element to be present
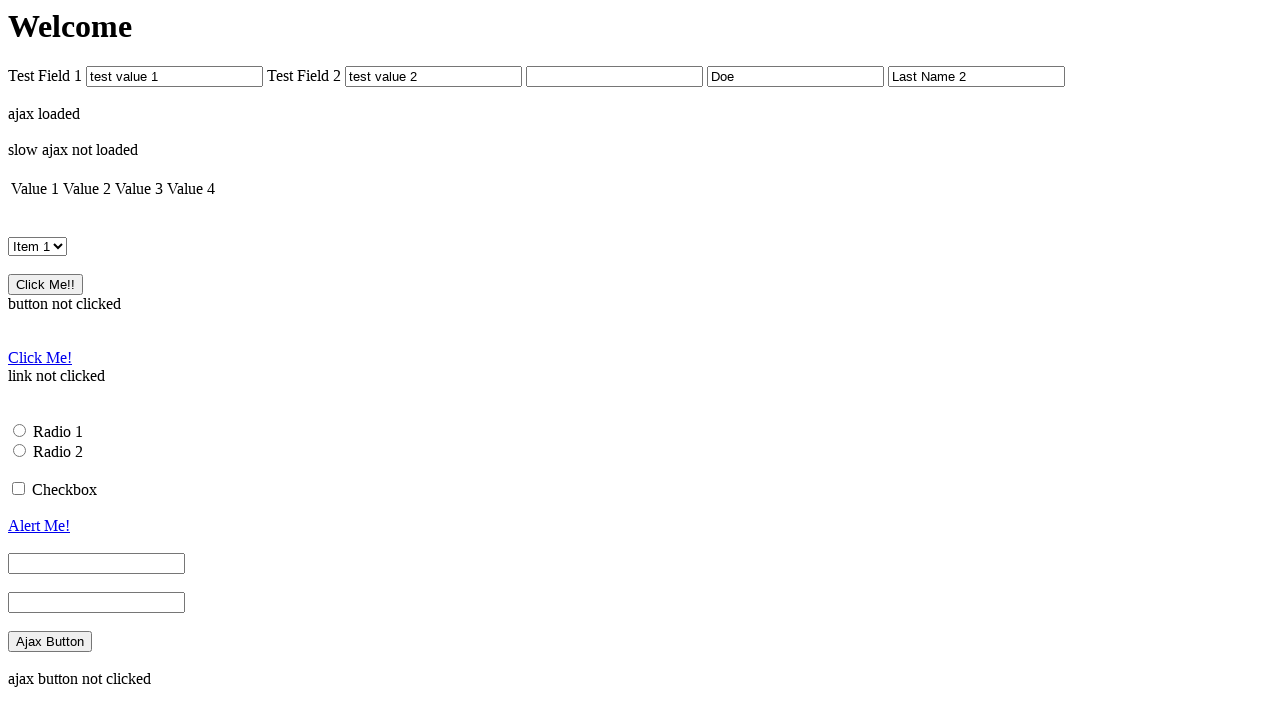

Waited for button_clicked element to be present
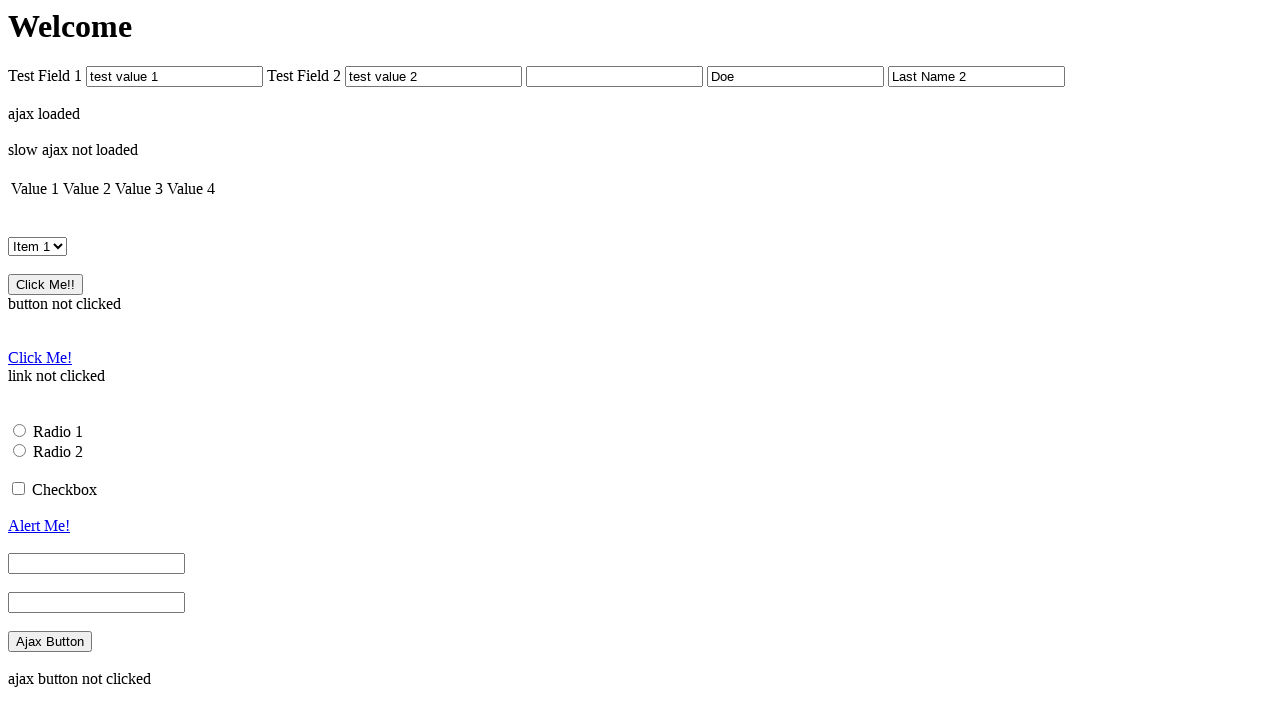

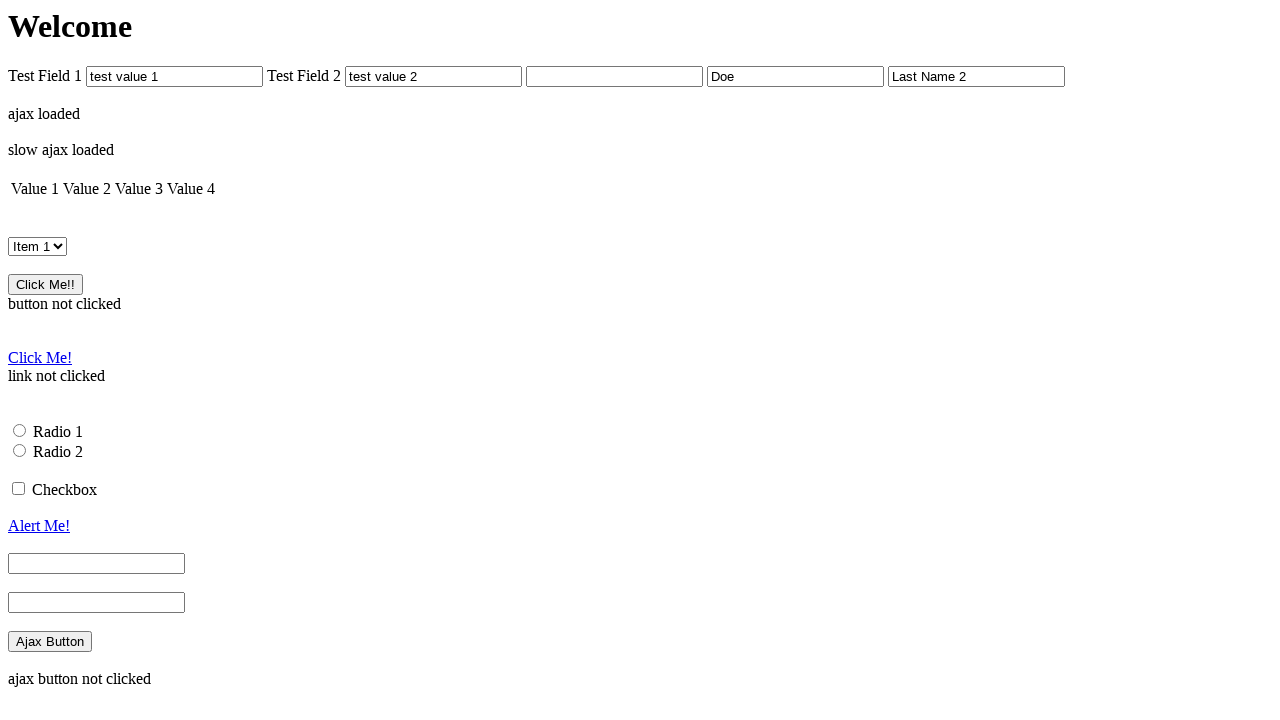